Navigates to the GCP Dot chart page, waits for the chart to load, and extracts the dot position and chart height from the page elements to determine the current GCP status.

Starting URL: https://gcpdot.com/gcpchart.php

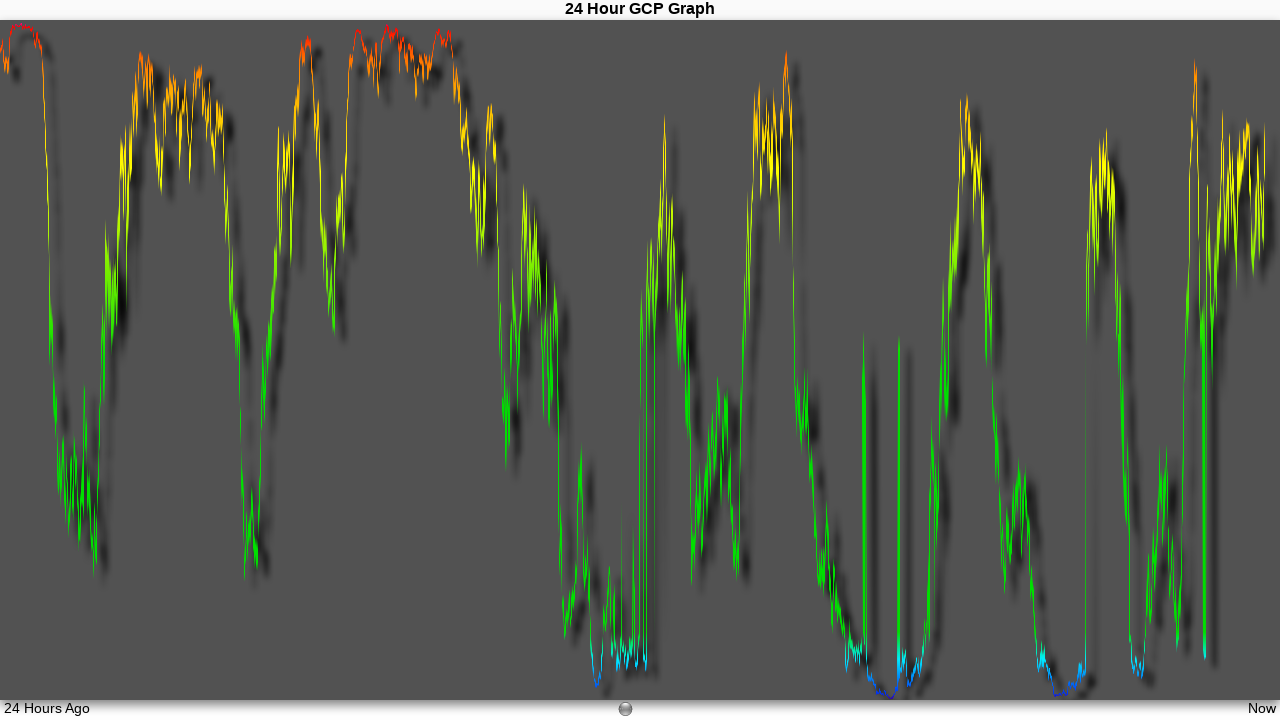

Waited for GCP chart shadow element to load
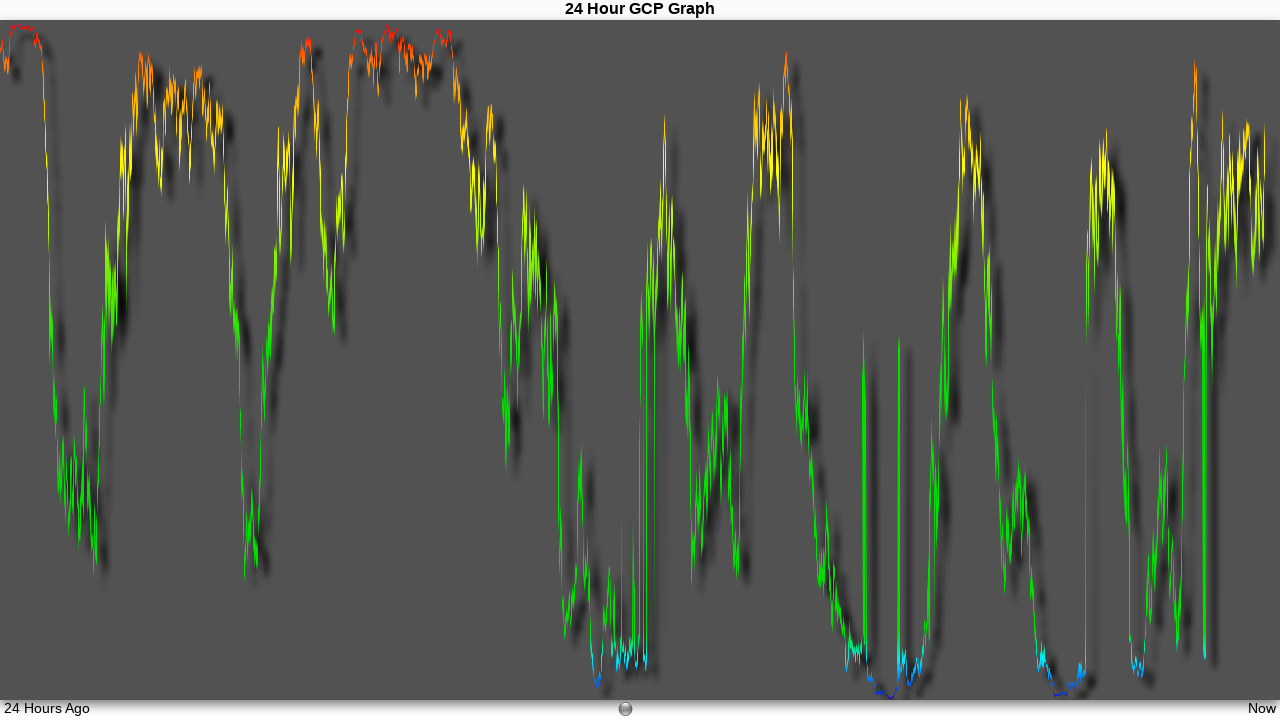

Located the chart shadow element
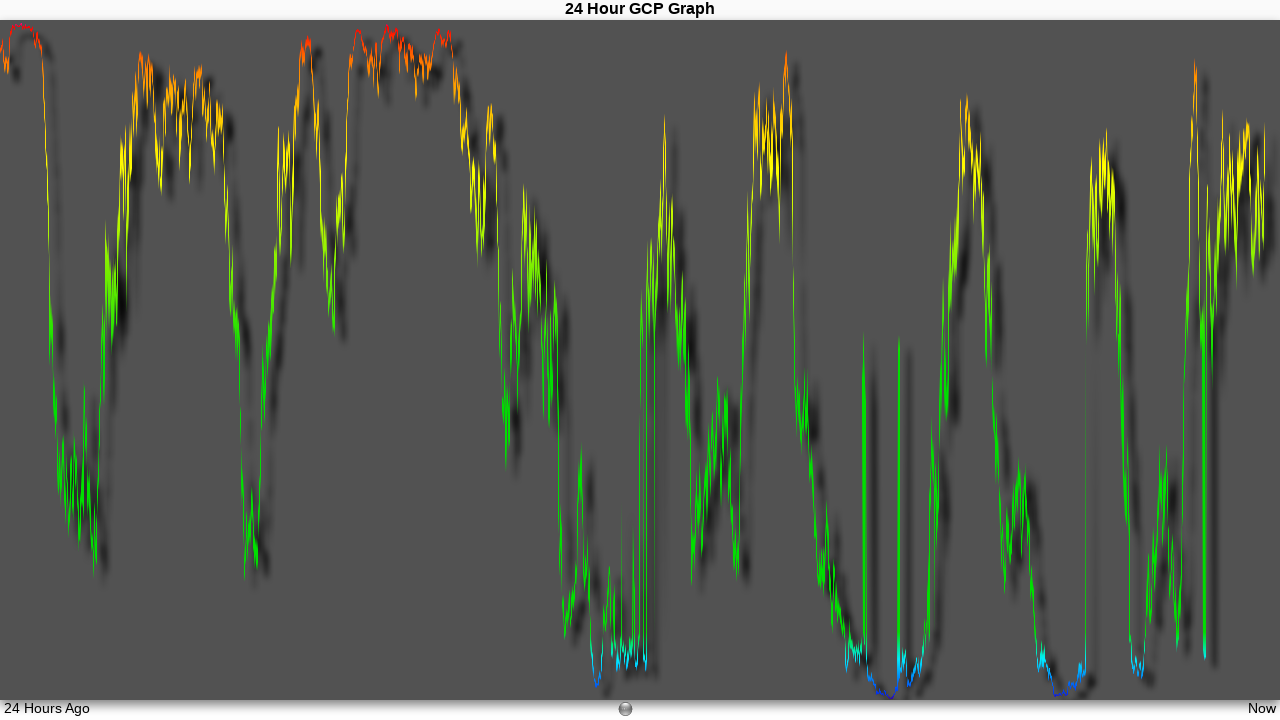

Retrieved chart height attribute: 680
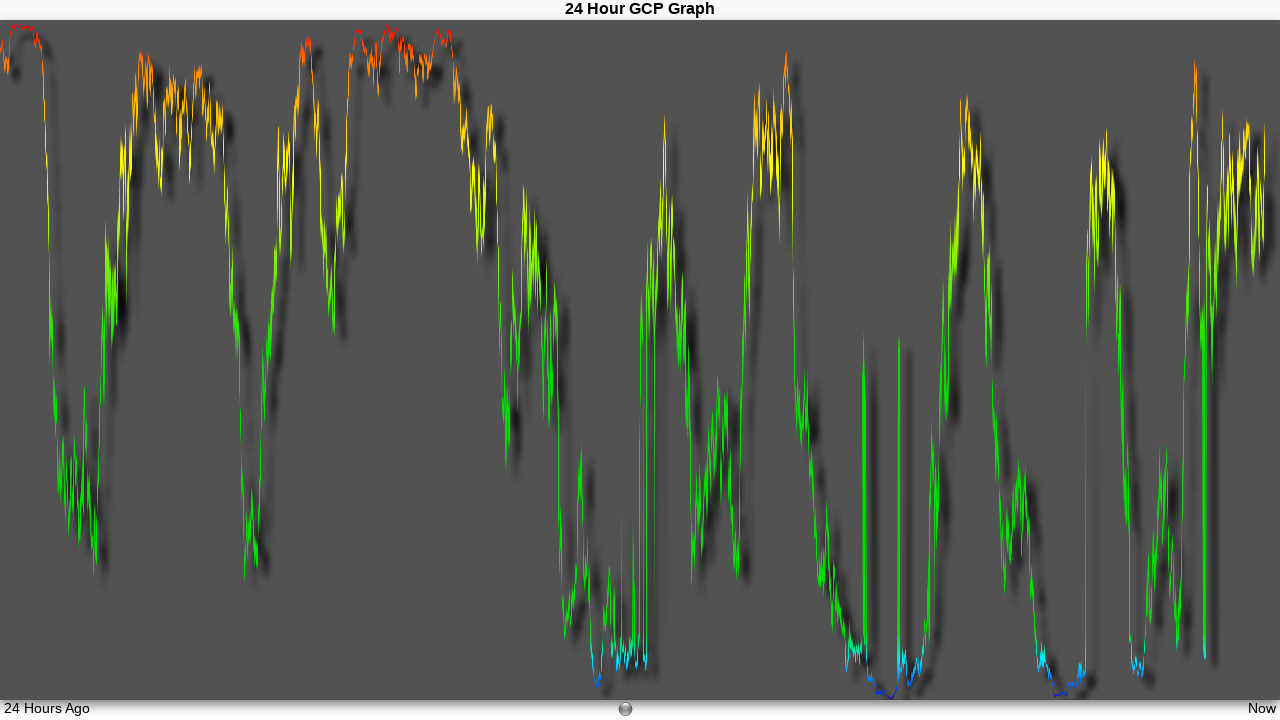

Located all dot elements in the page
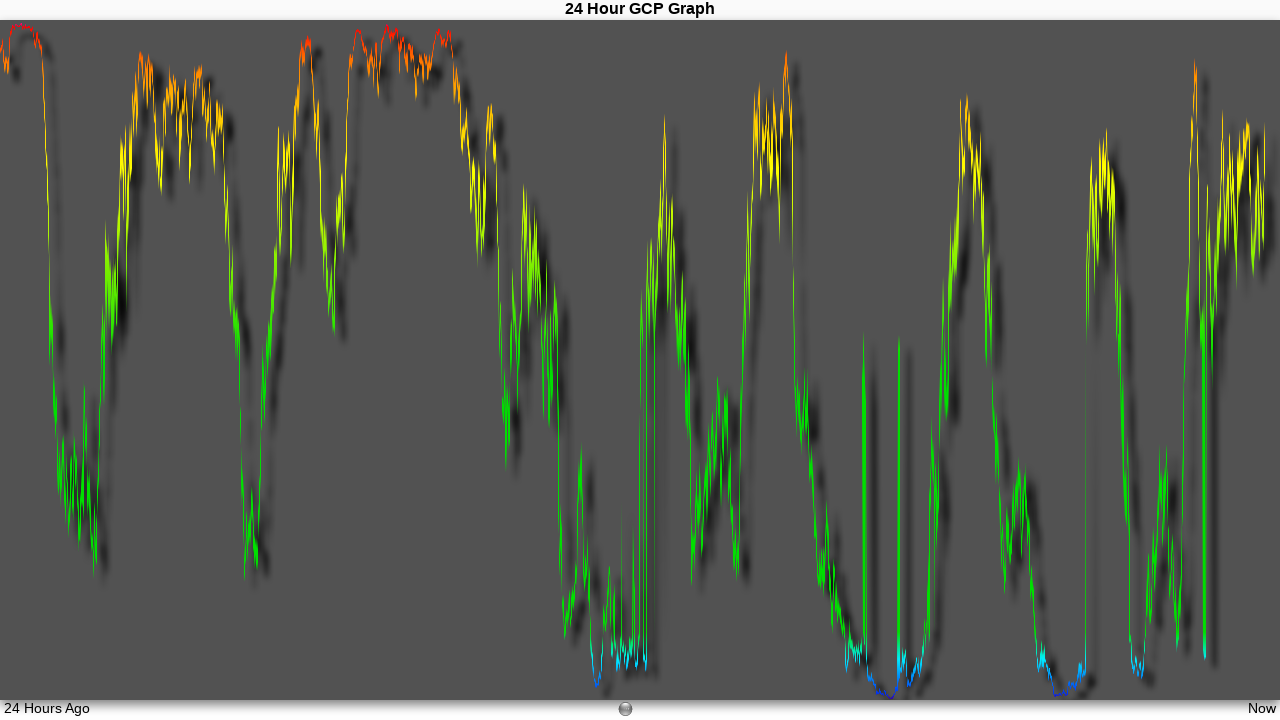

Retrieved dot element count: 5
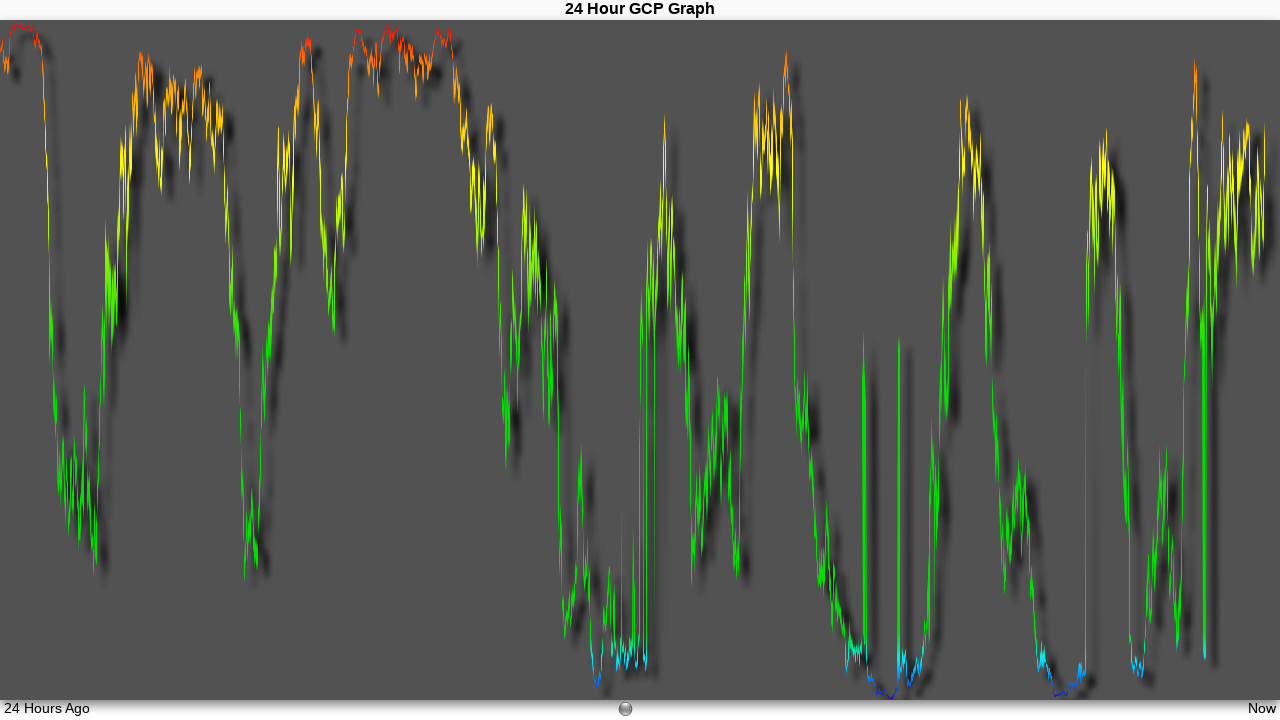

Selected the last dot element from the collection
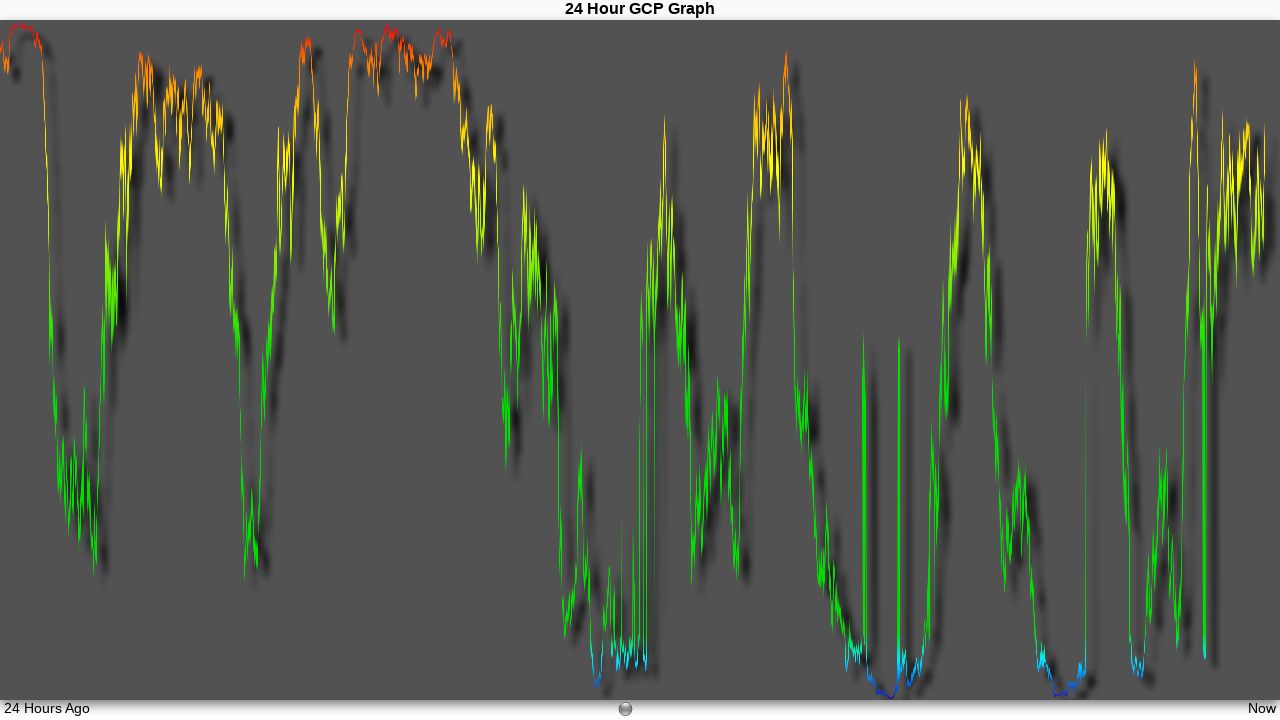

Retrieved dot element ID: gcpdot722277
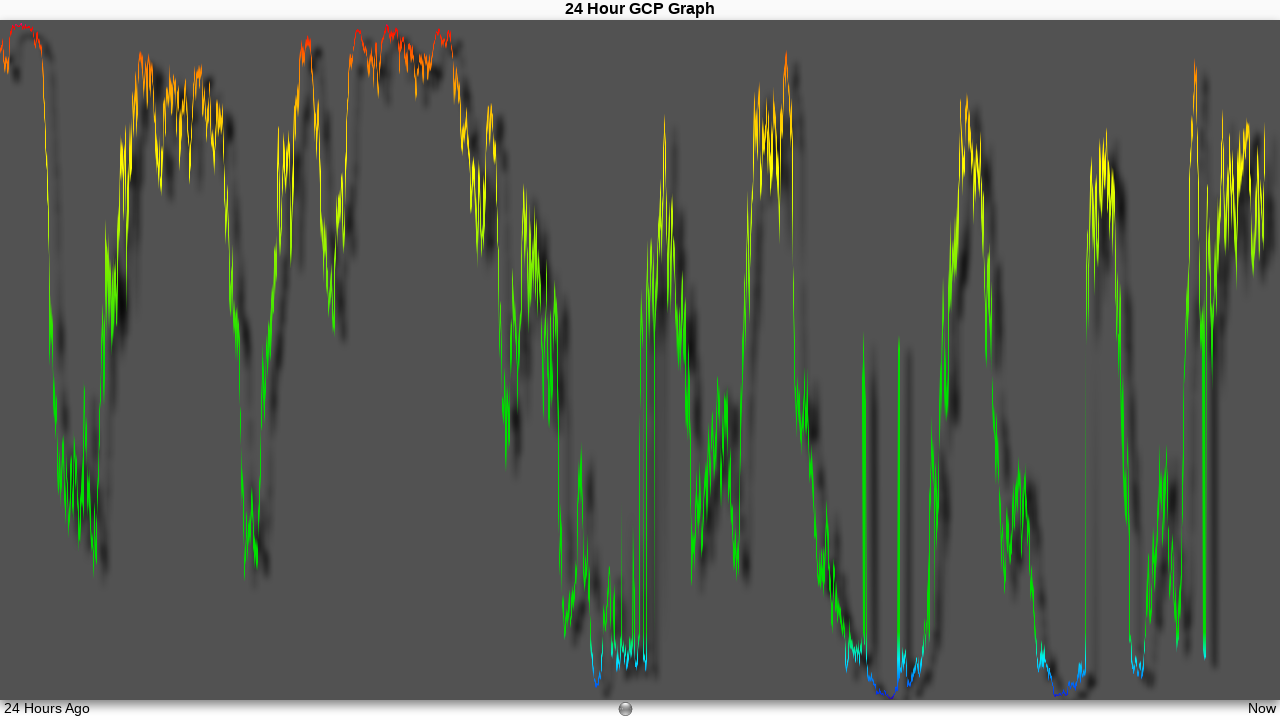

Verified dot element with ID 'gcpdot722277' exists on the page
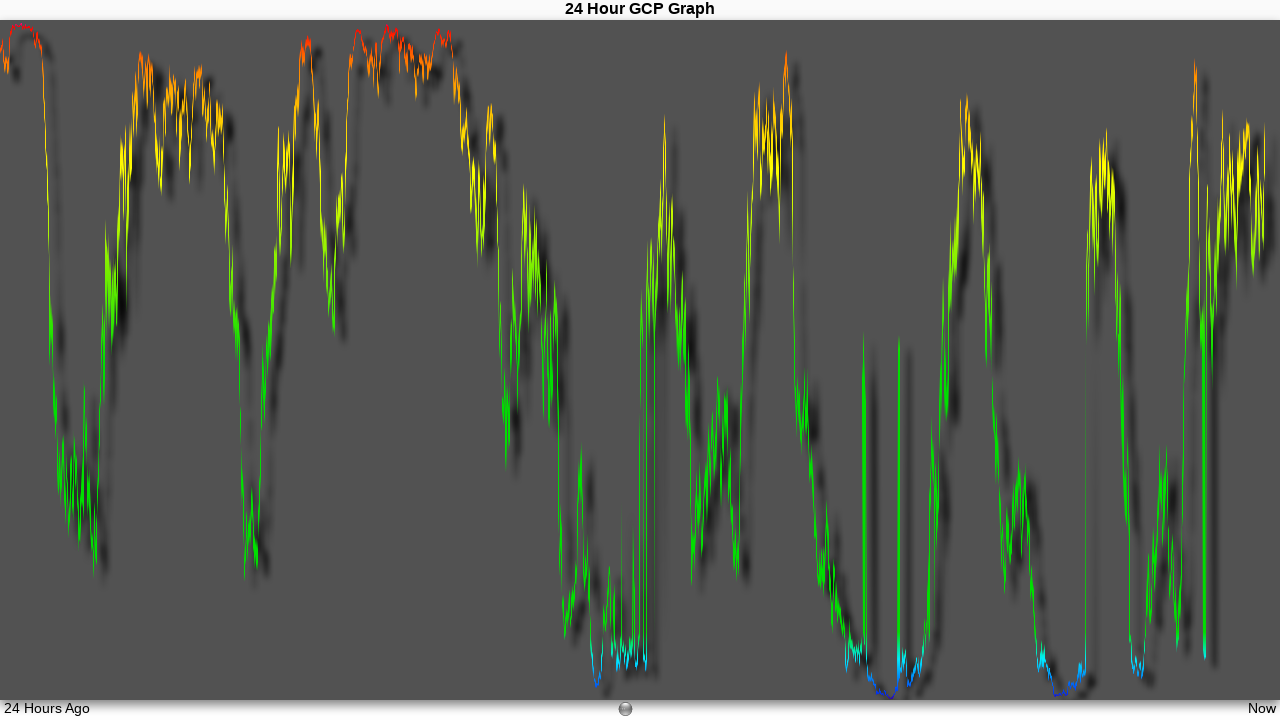

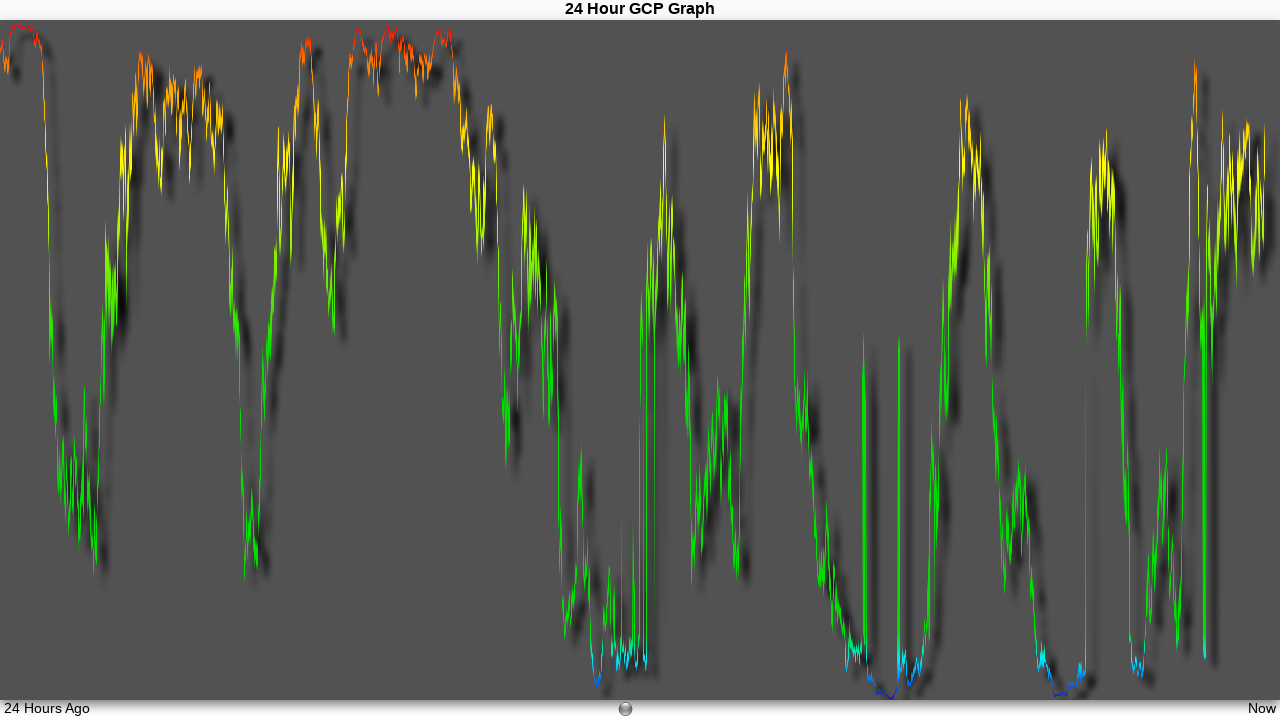